Tests multi-window handling by opening a new tab, extracting course name from the second page, and filling it into a form field on the original page

Starting URL: https://rahulshettyacademy.com/angularpractice/

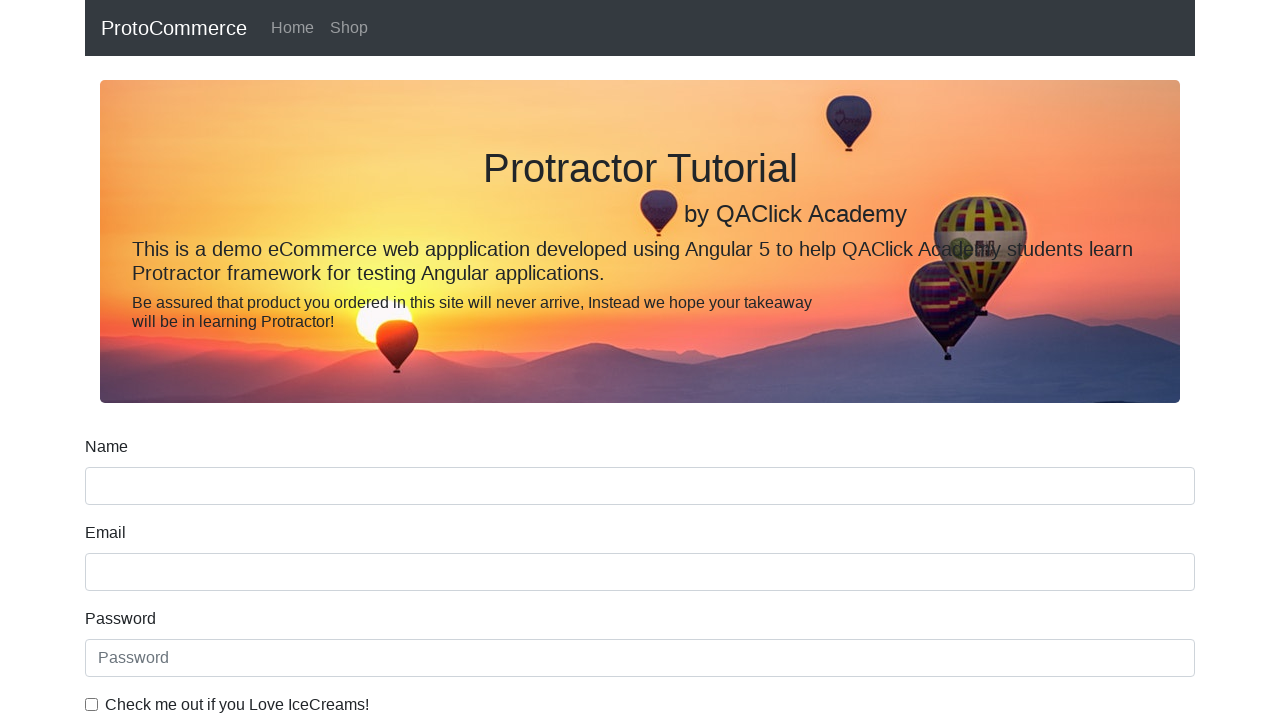

Opened a new tab/page
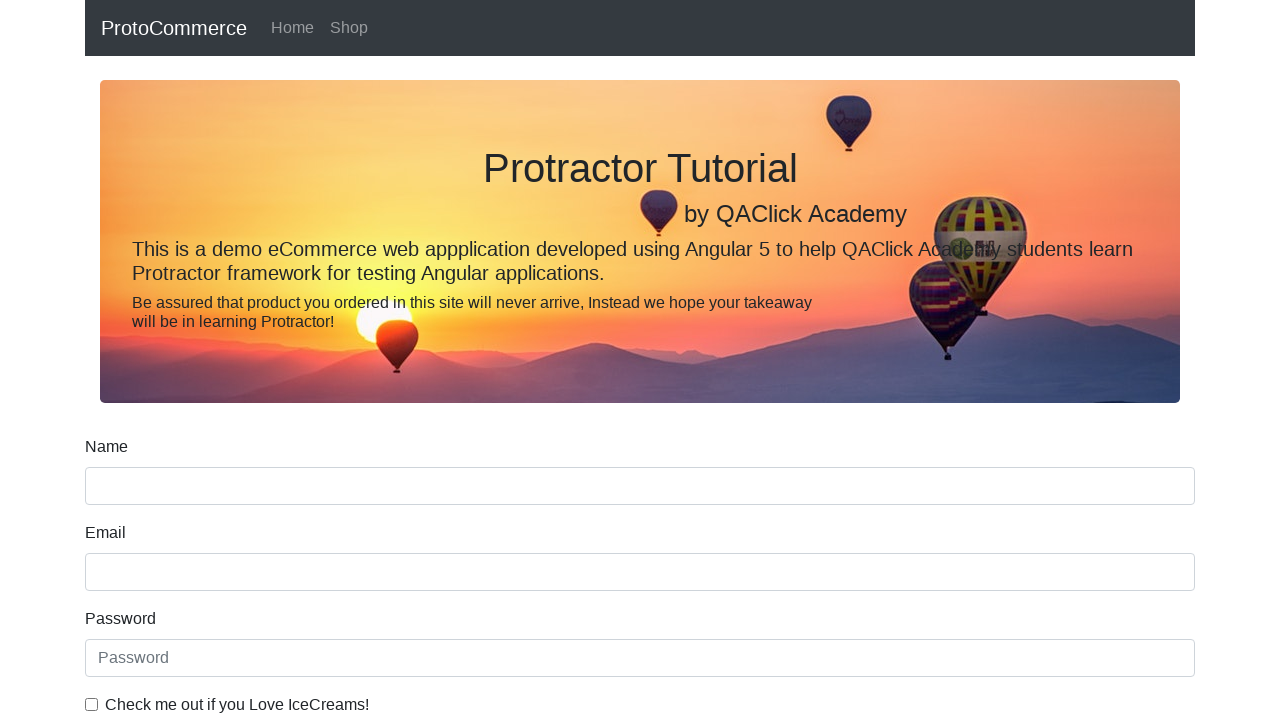

Navigated new tab to https://rahulshettyacademy.com/
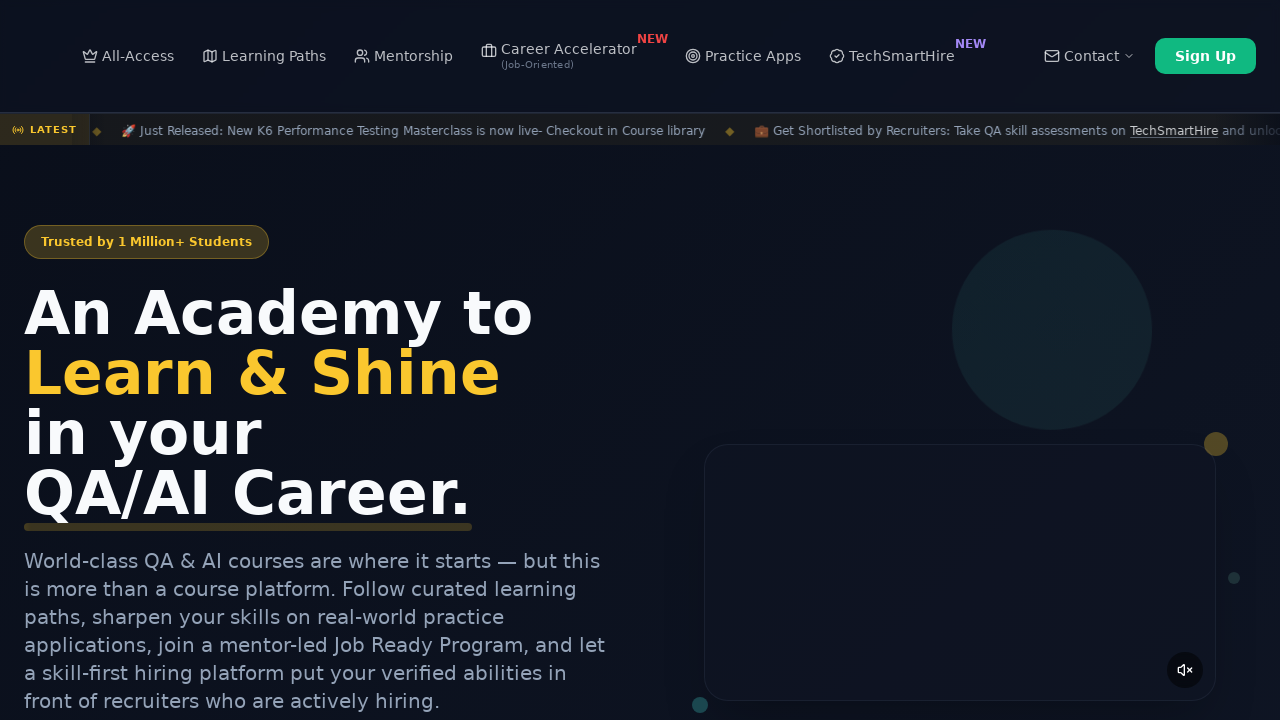

Extracted course name from second course link: Playwright Testing
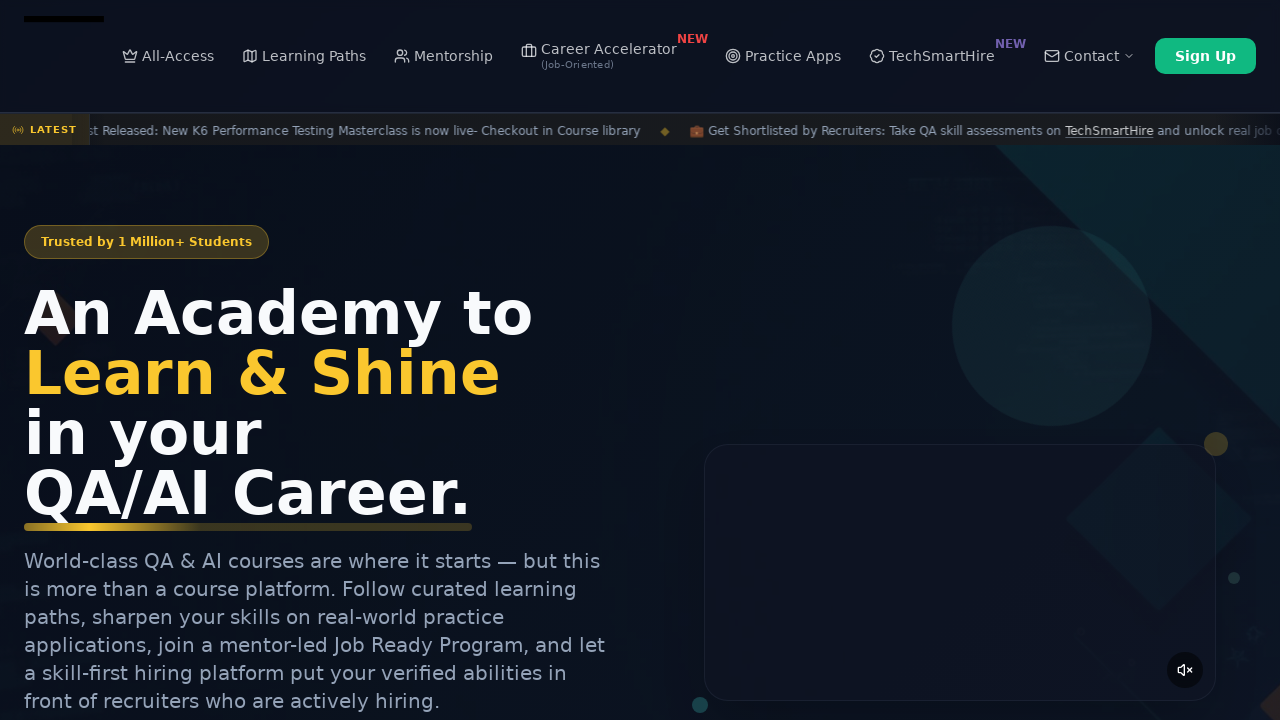

Closed the new tab
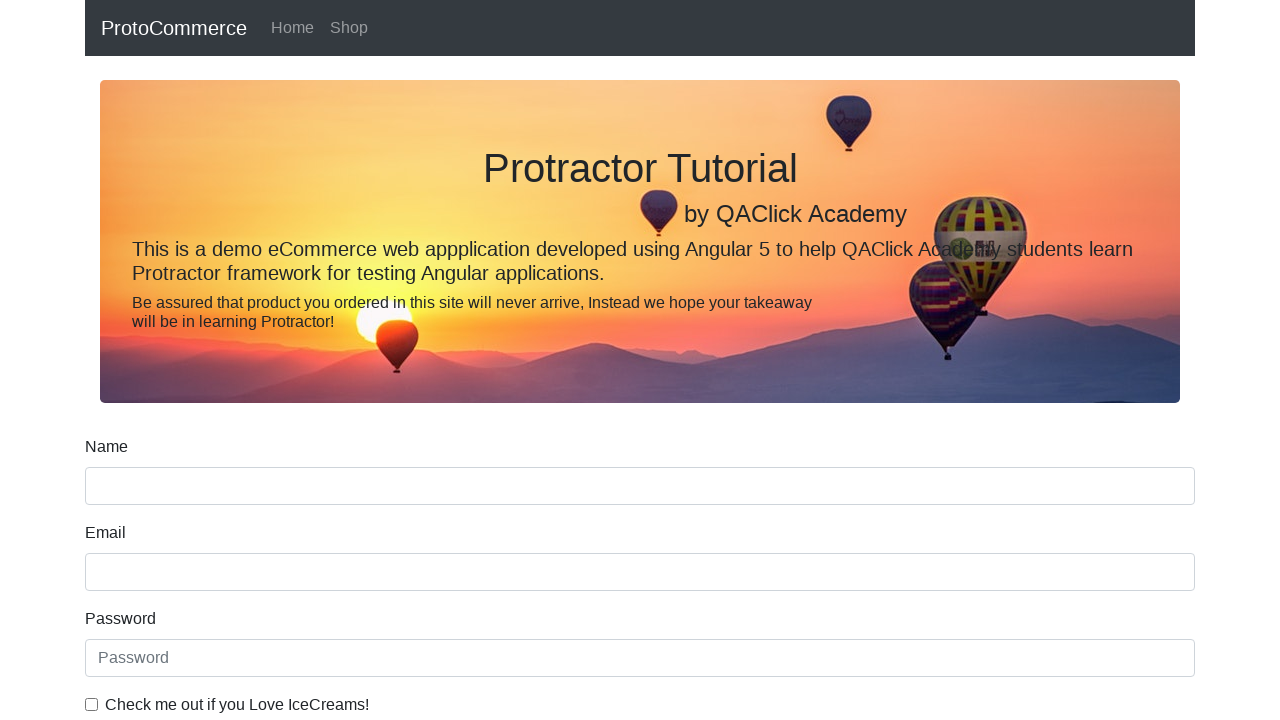

Filled name field with course name: Playwright Testing on [name='name']
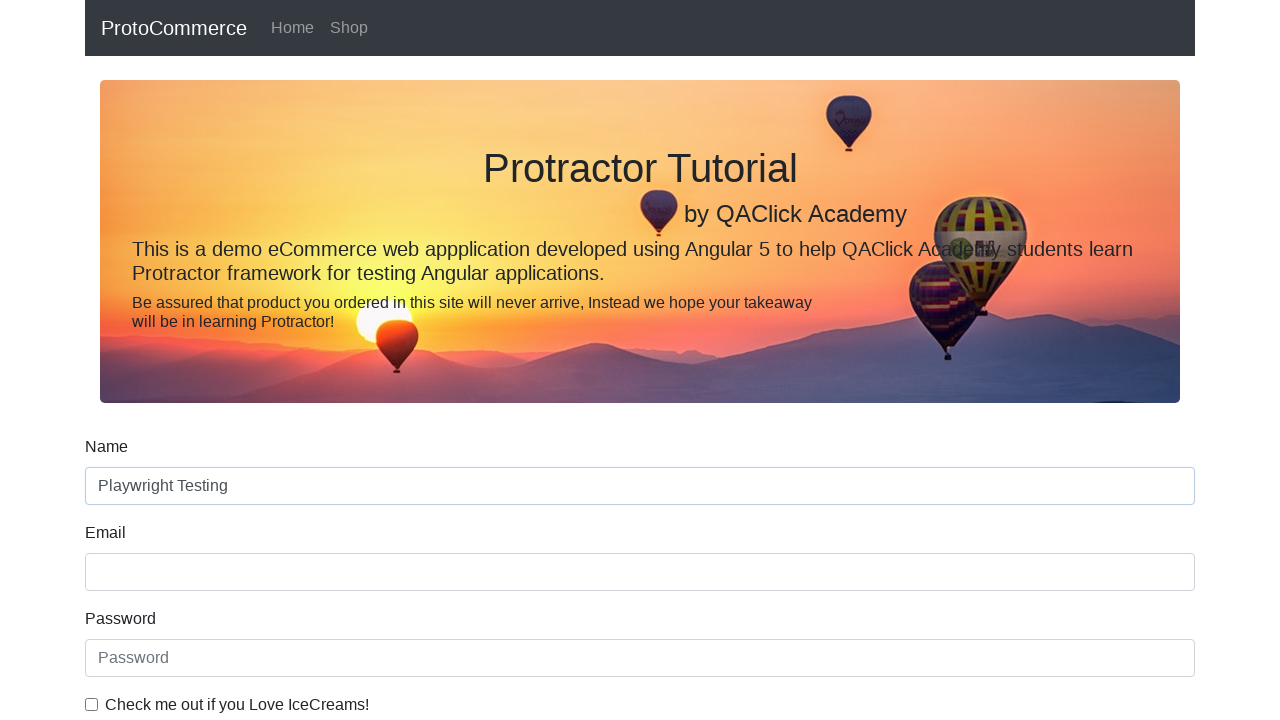

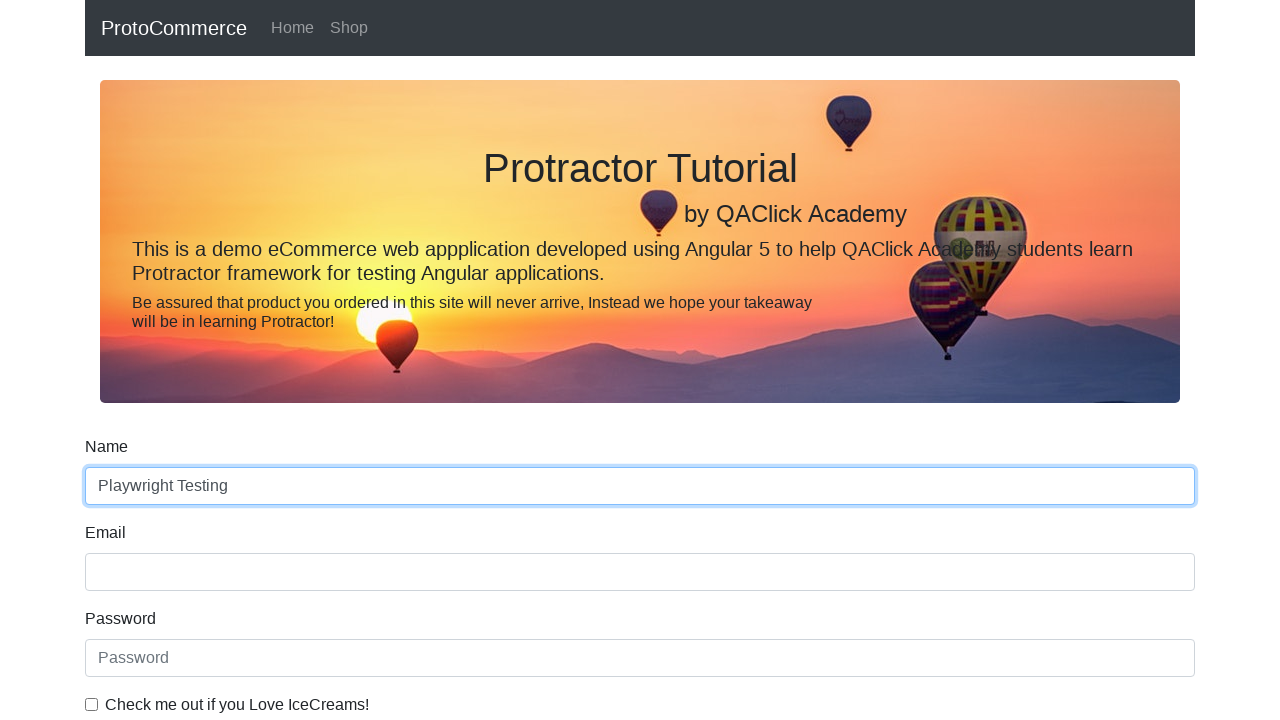